Tests a JavaScript prompt dialog by clicking a button, entering text into the prompt, accepting it, and verifying the entered text appears in the result

Starting URL: https://automationfc.github.io/basic-form/index.html

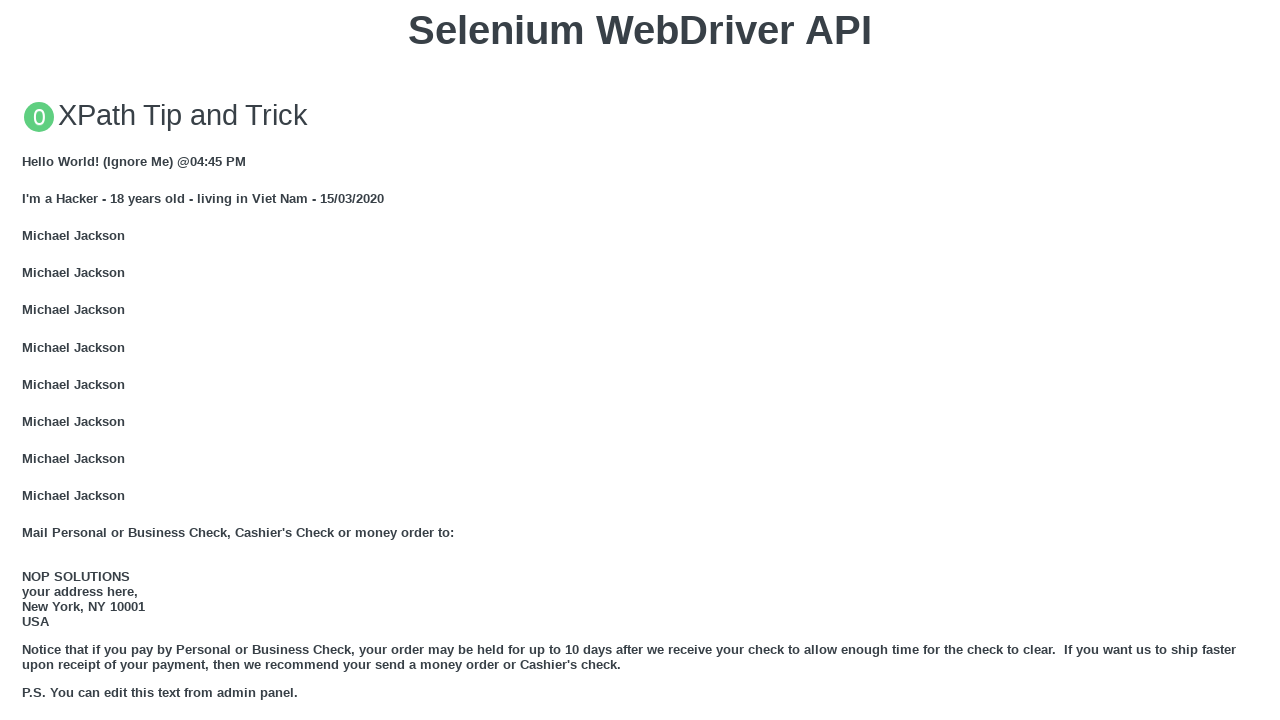

Set up dialog handler to accept prompt with 'input text'
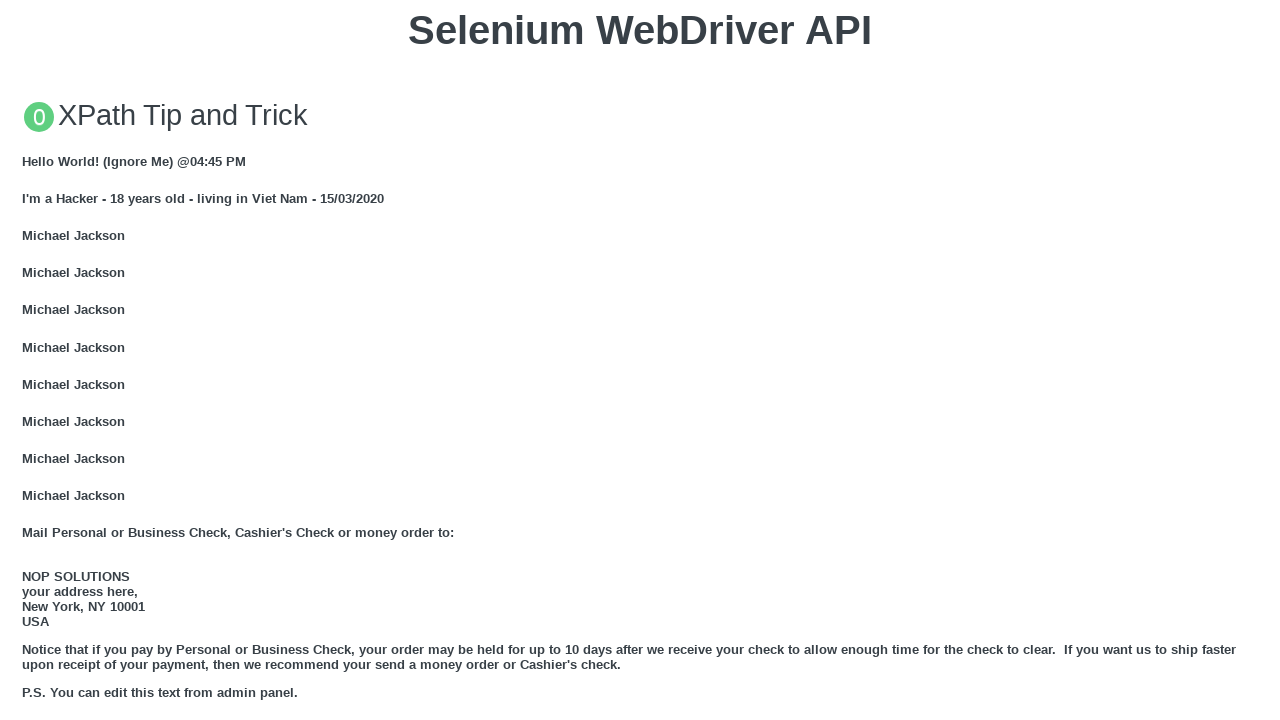

Clicked button to trigger JavaScript prompt dialog at (640, 360) on xpath=//button[text()='Click for JS Prompt']
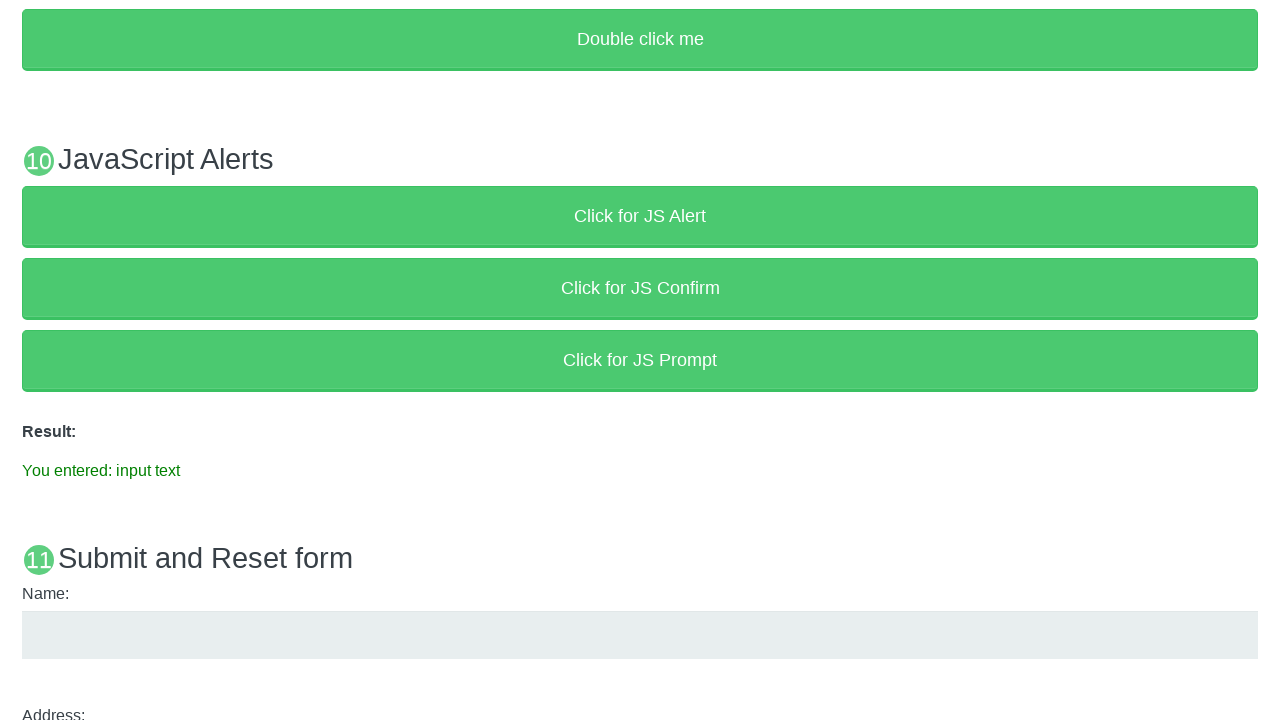

Result element loaded after prompt was accepted
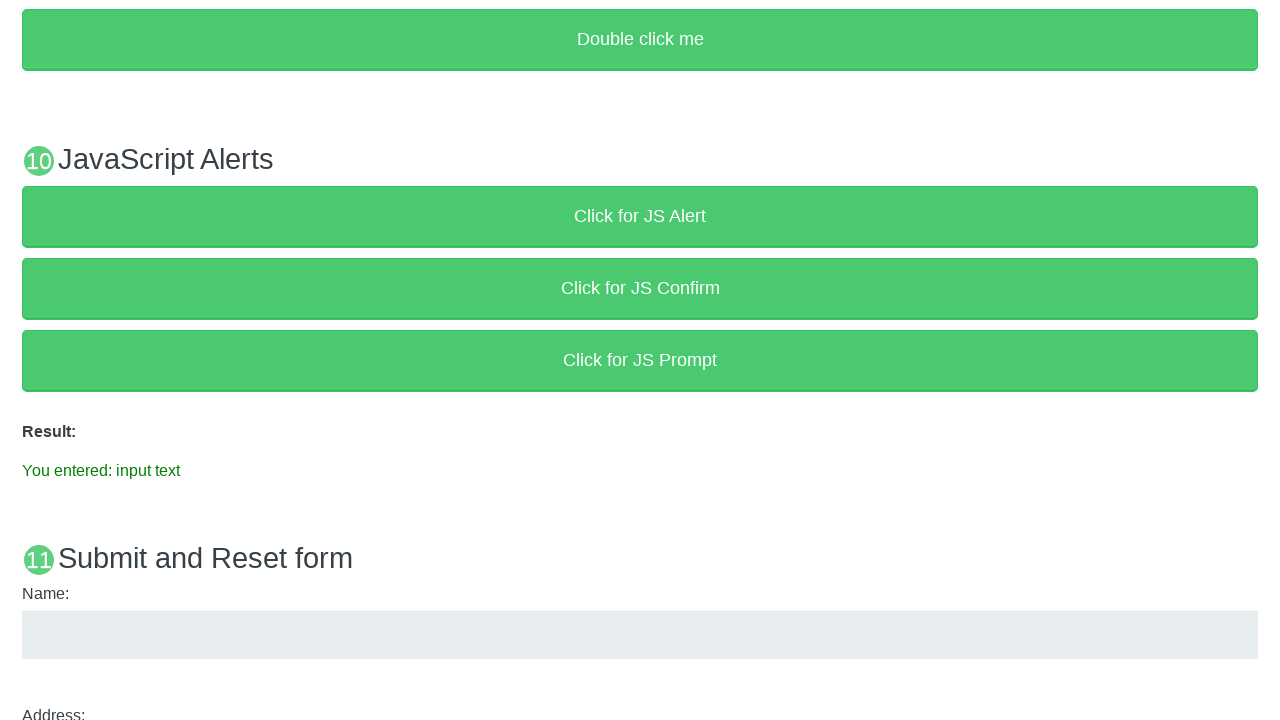

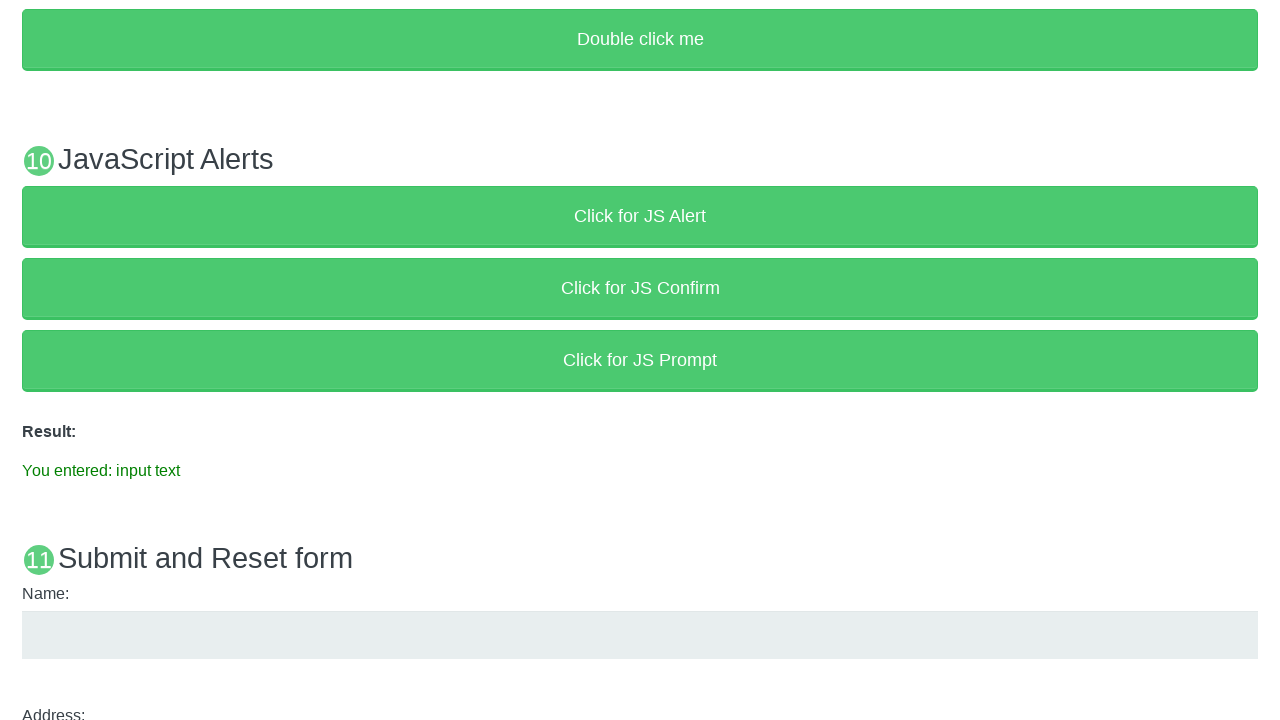